Opens the Contact modal, fills in email, name, and message fields, then submits the contact form

Starting URL: https://www.demoblaze.com/

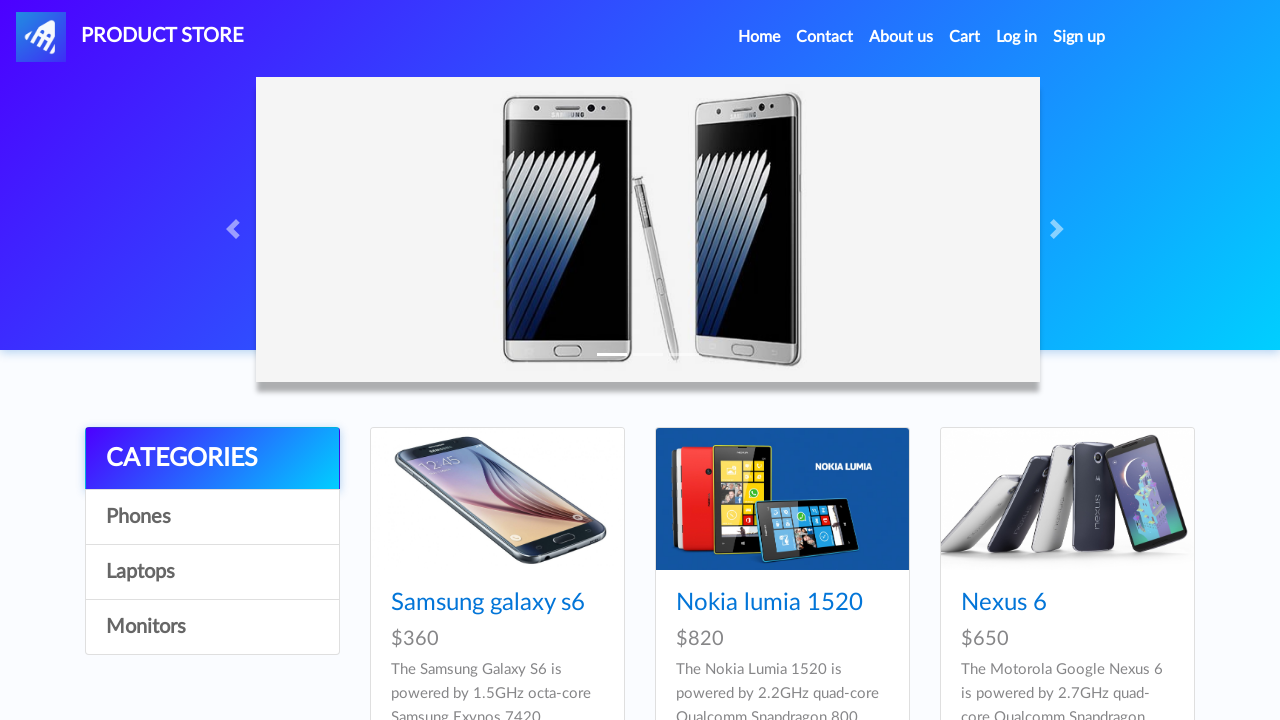

Clicked Contact link to open contact modal at (825, 37) on xpath=//a[normalize-space()='Contact']
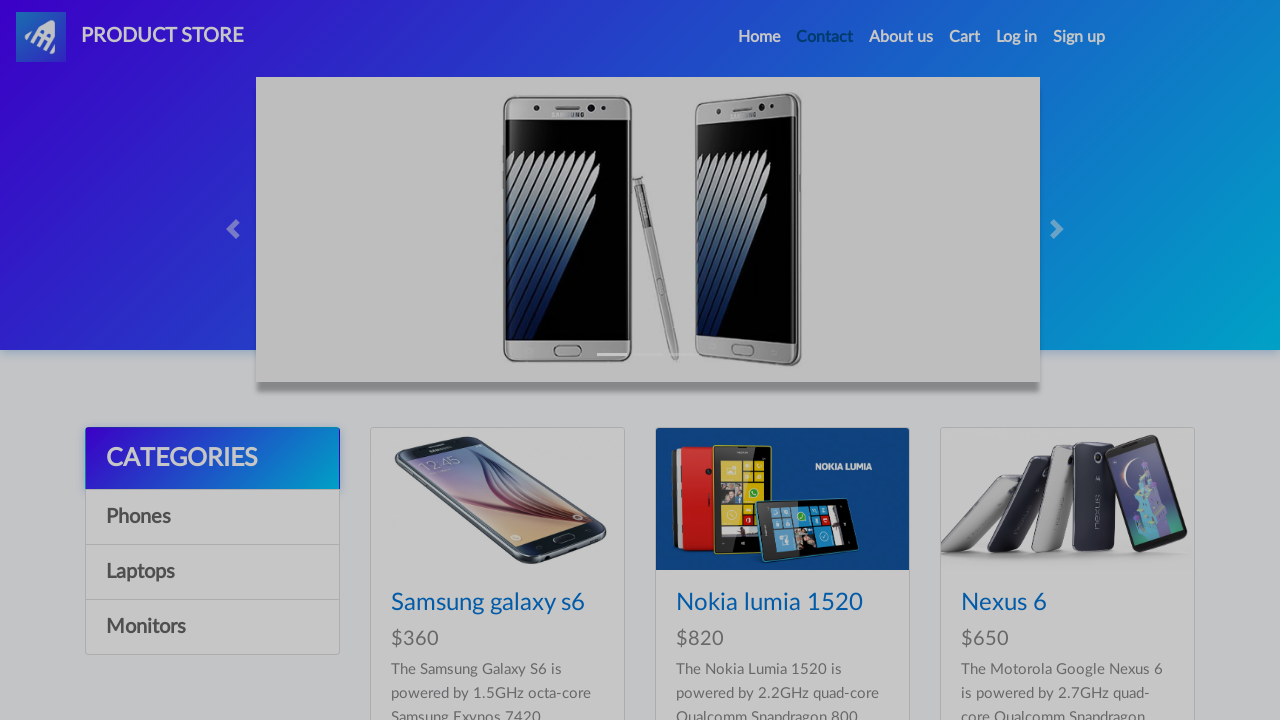

Contact modal loaded and email field is visible
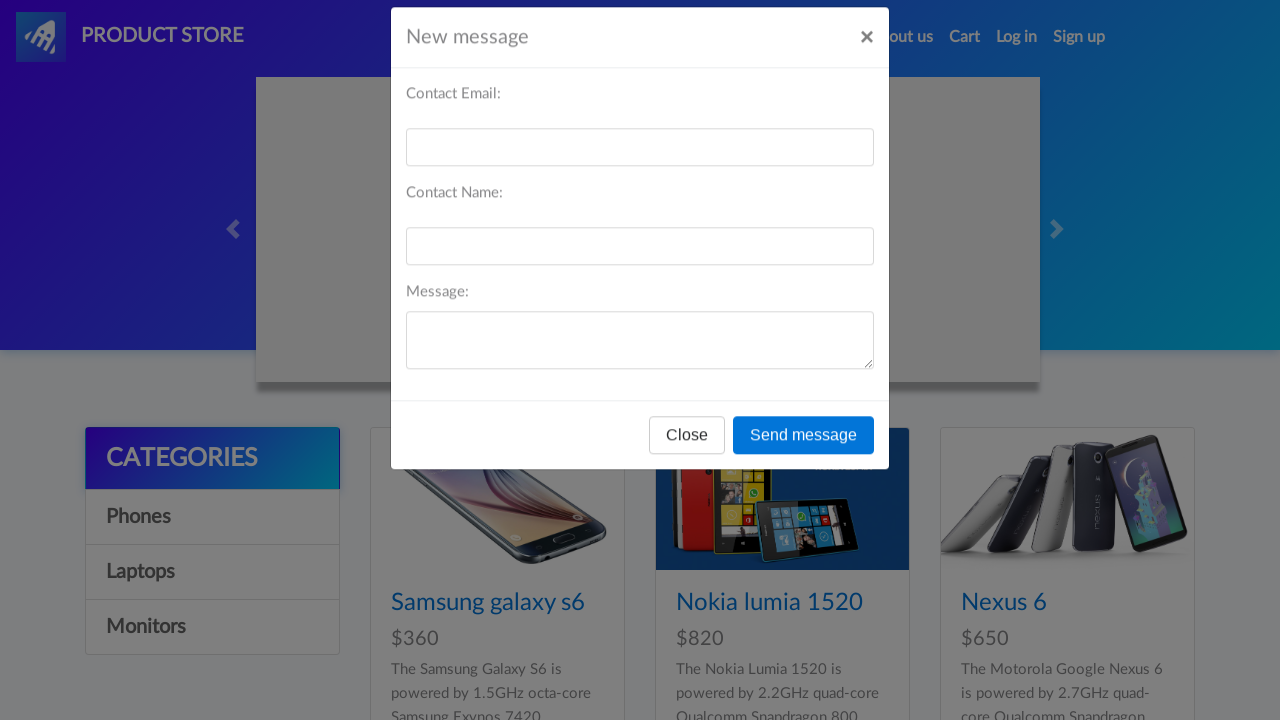

Filled email field with 'jane.doe@example.com' on #recipient-email
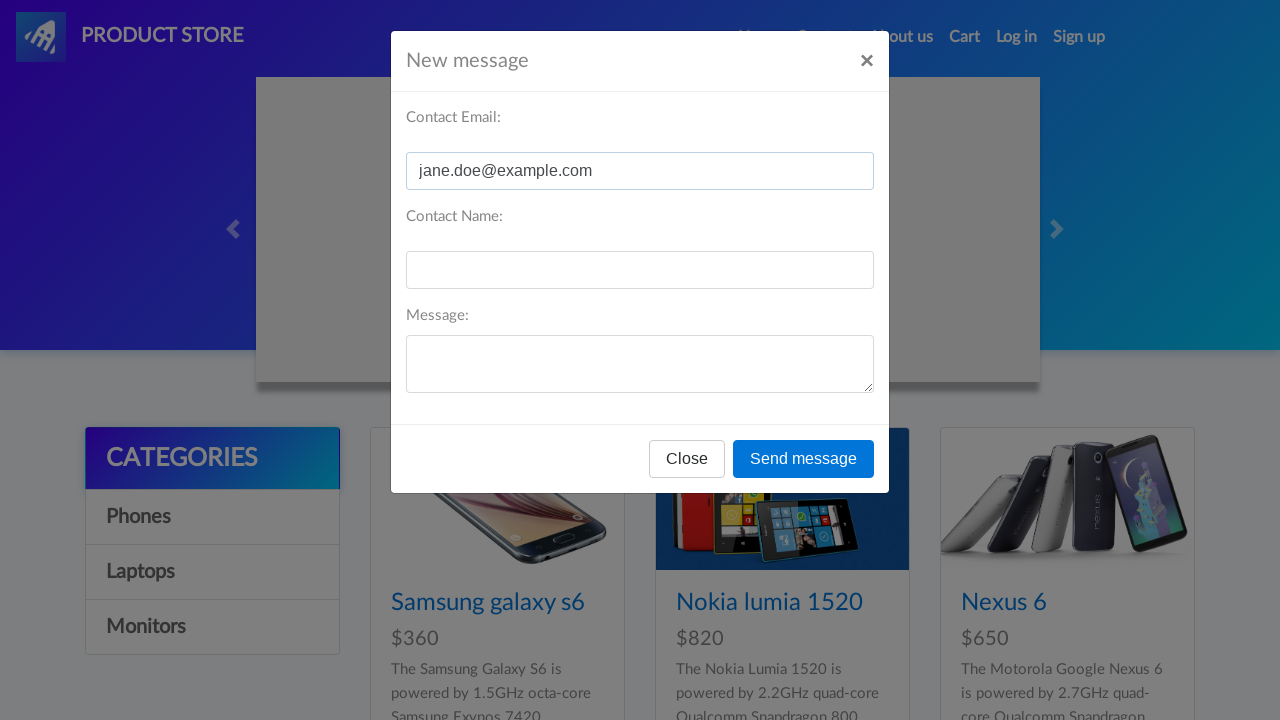

Filled name field with 'Jane Doe' on #recipient-name
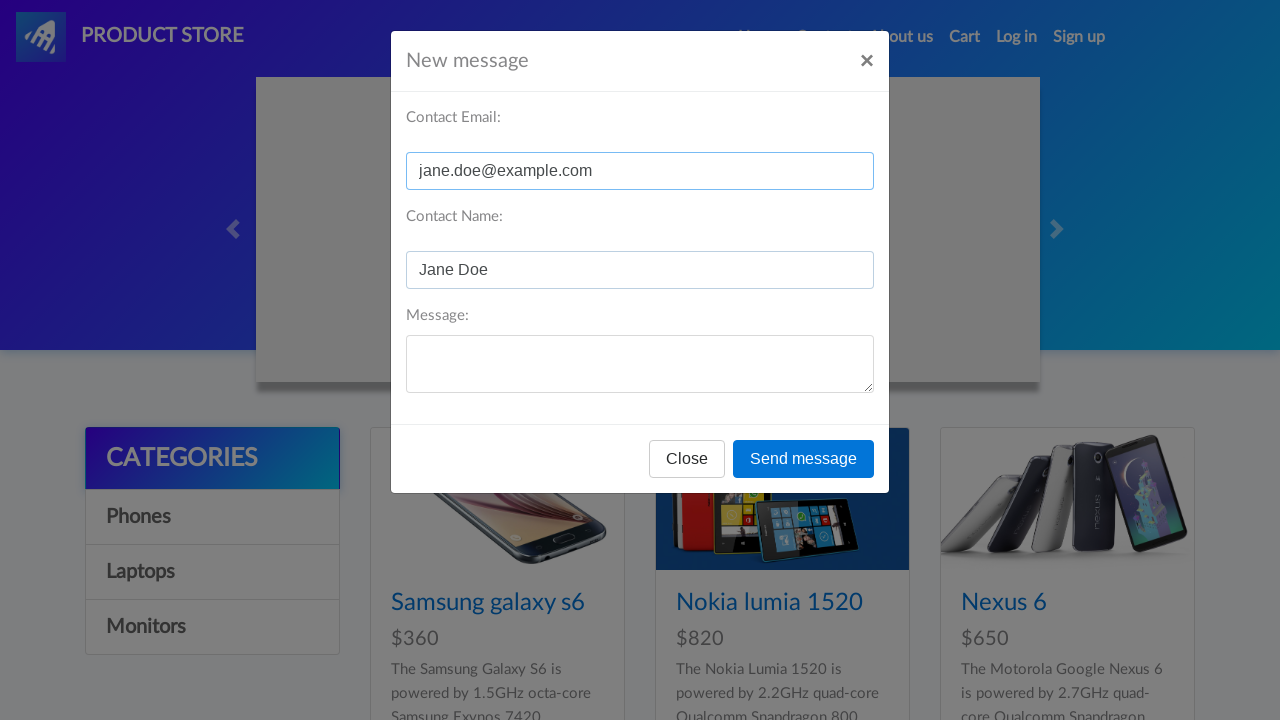

Filled message field with contact inquiry about shipping options on #message-text
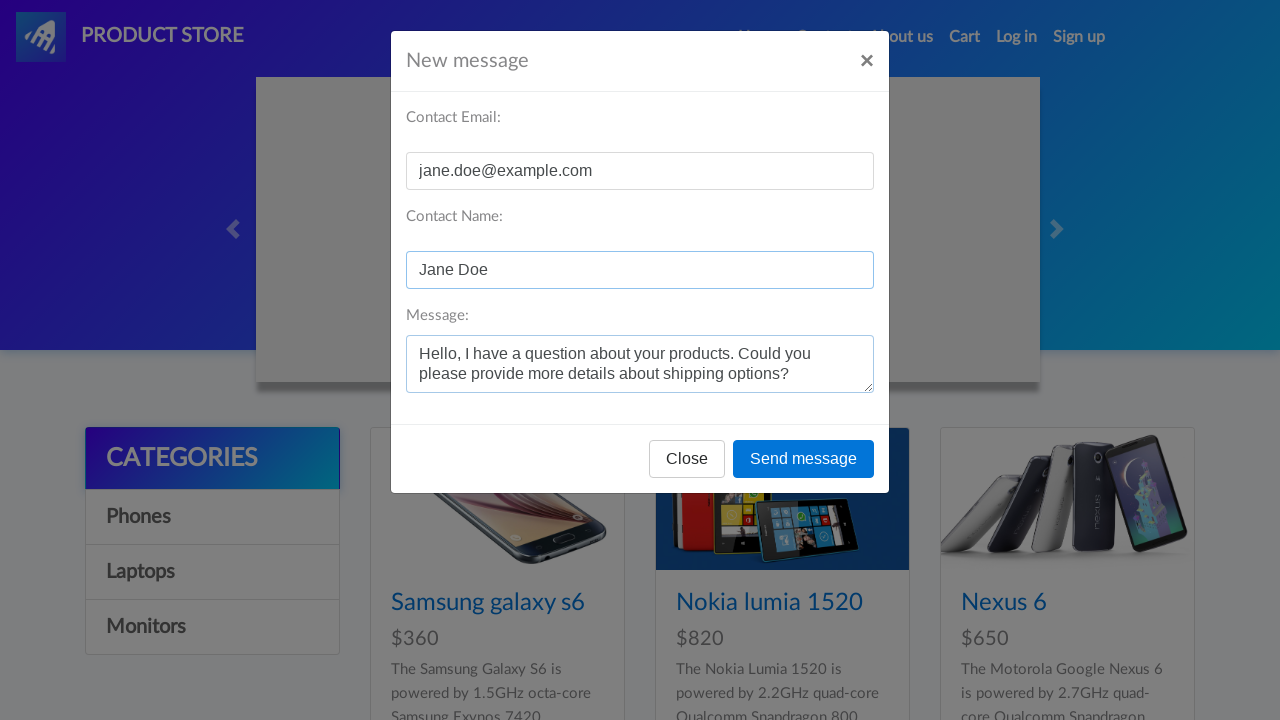

Clicked Send message button to submit contact form at (804, 459) on xpath=//button[normalize-space()='Send message']
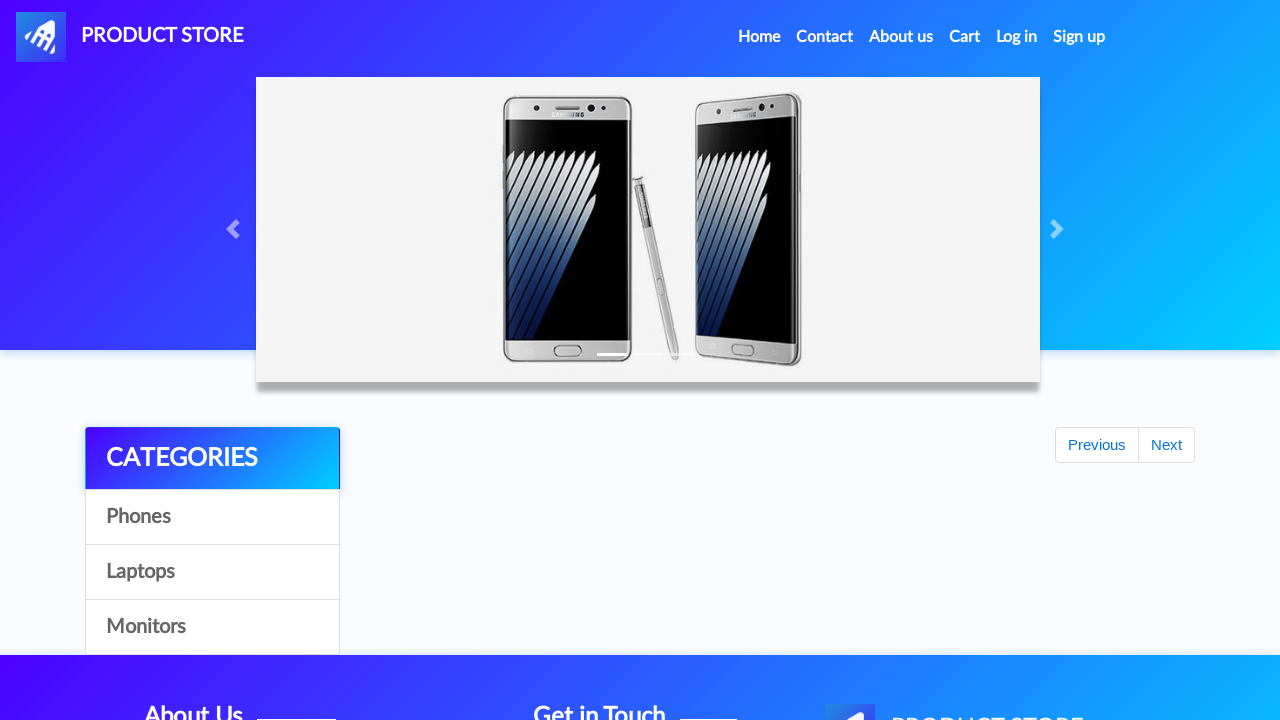

Accepted confirmation alert after form submission
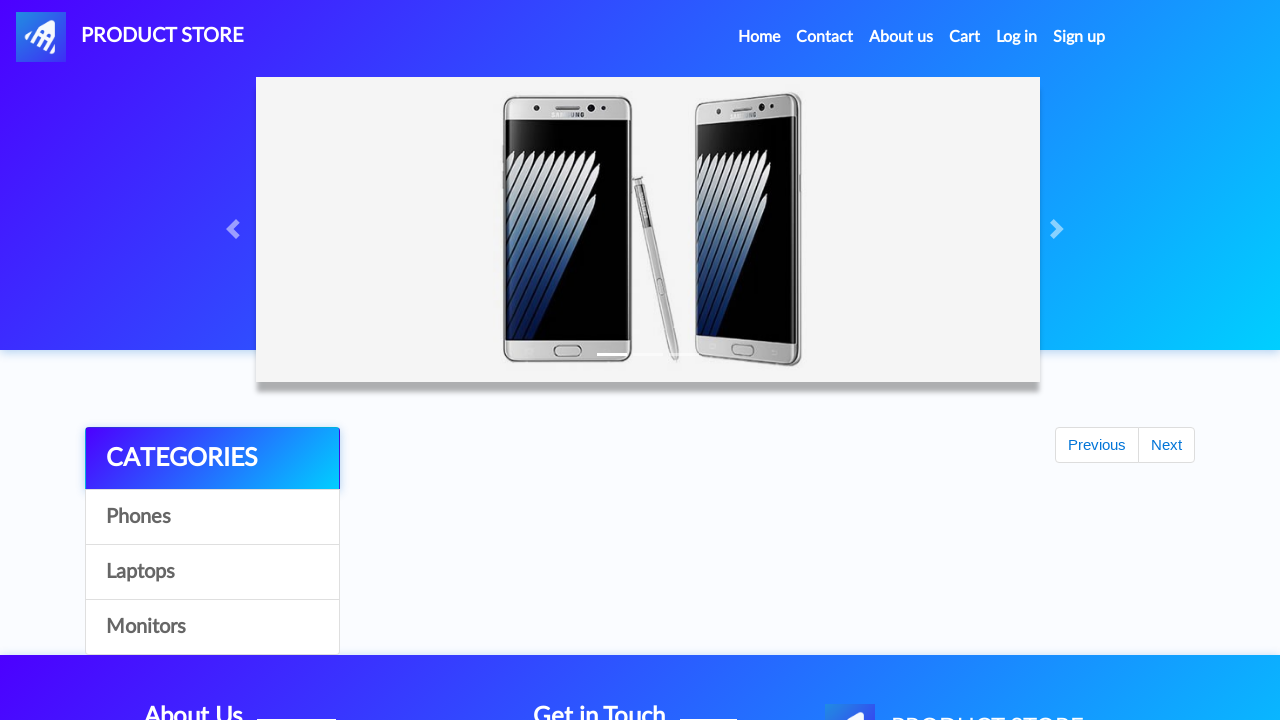

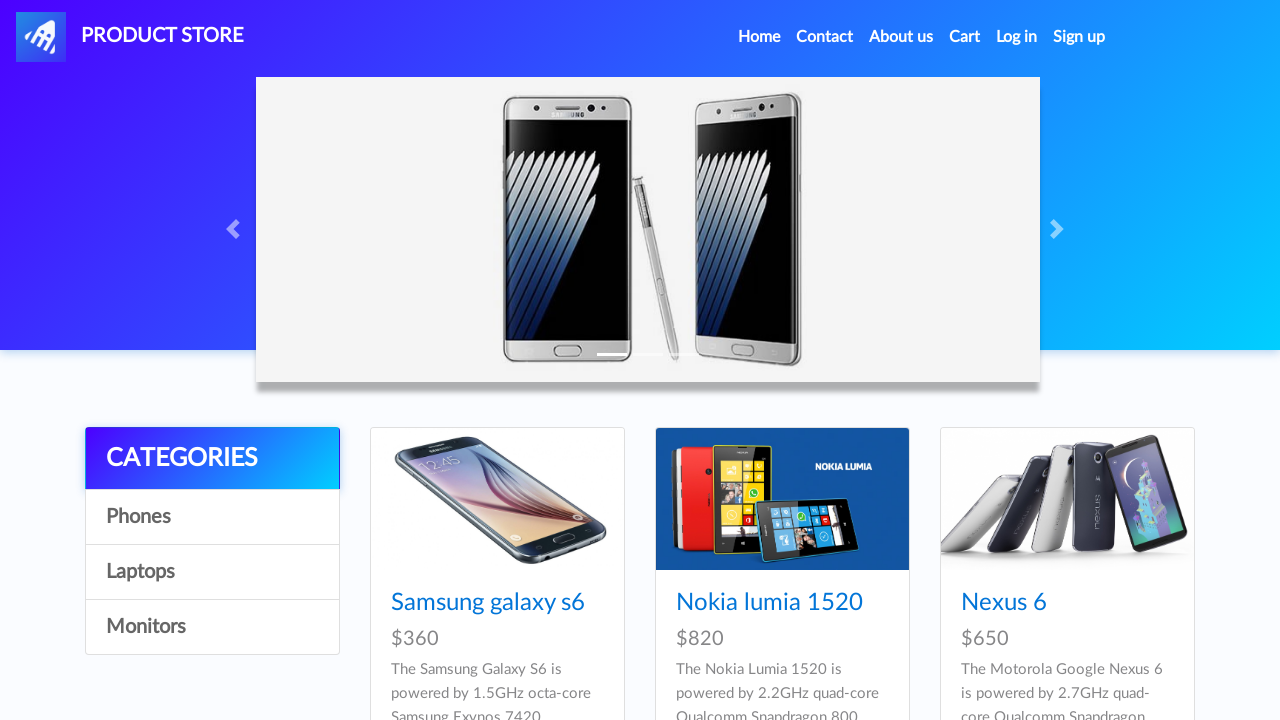